Tests checkbox interactions by clicking checkboxes and verifying their selection state

Starting URL: http://practice.cydeo.com/checkboxes

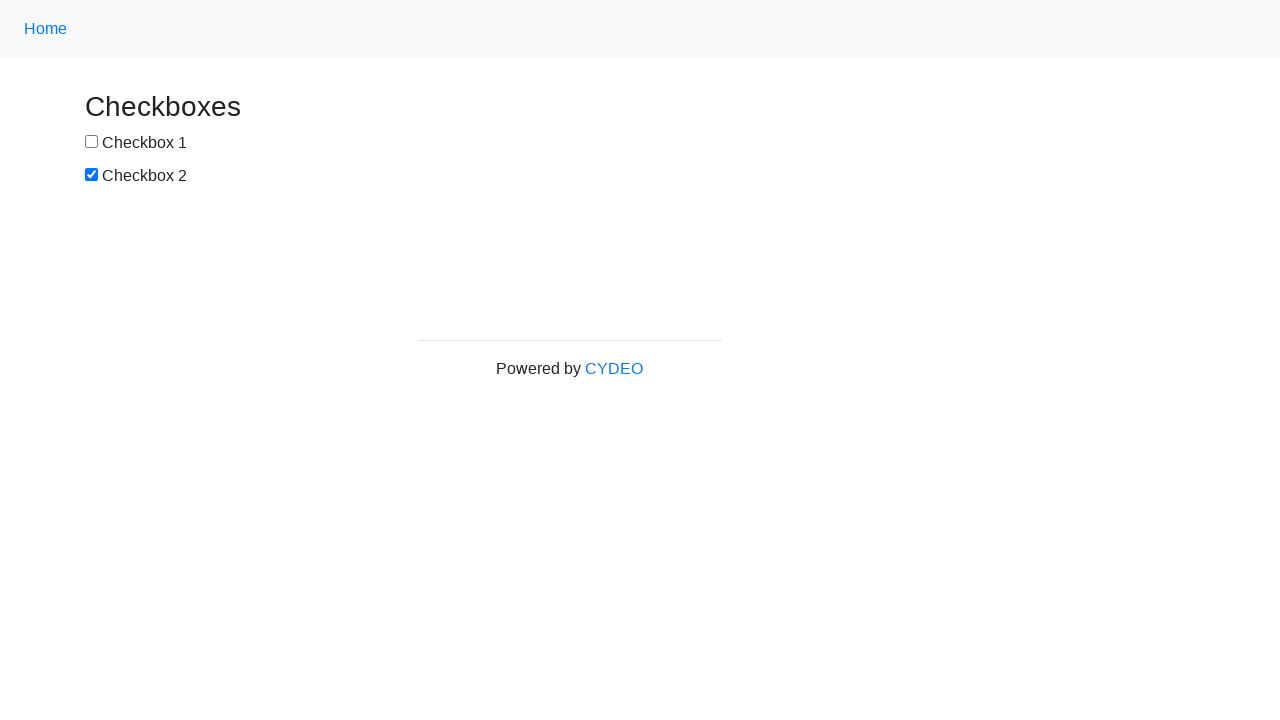

Clicked first checkbox (box1) at (92, 142) on #box1
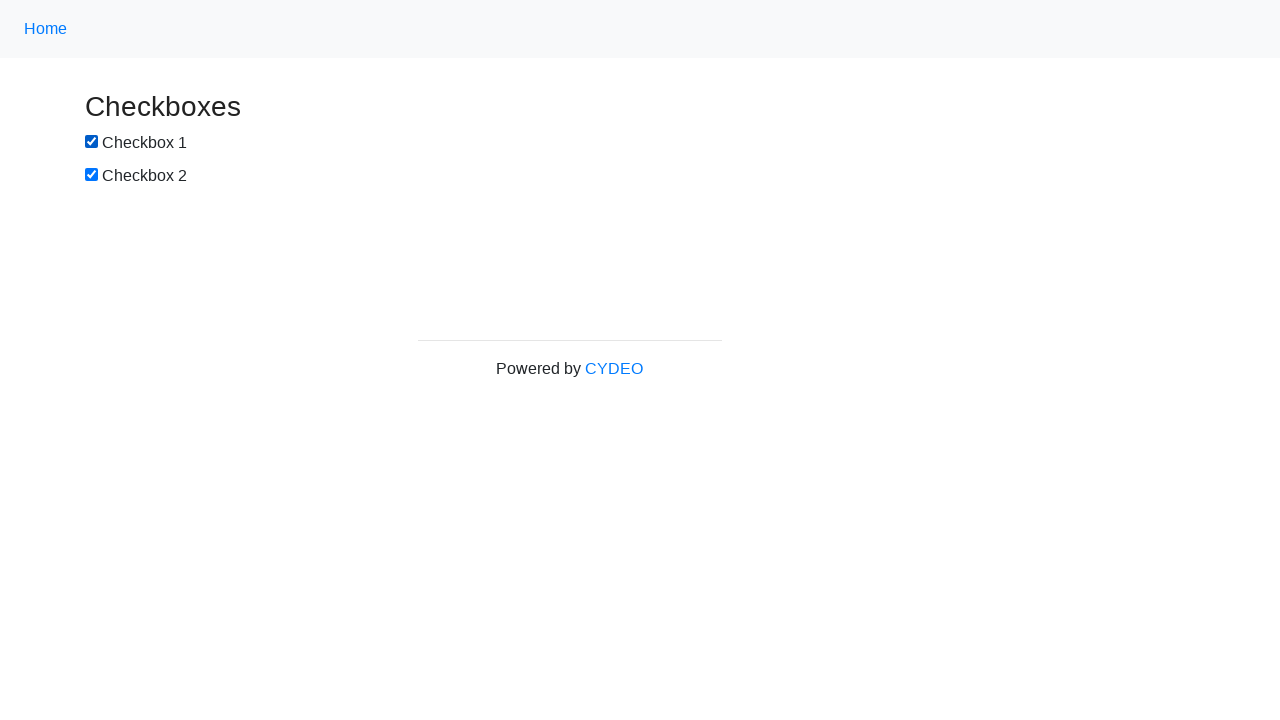

Clicked second checkbox (box2) to uncheck it at (92, 175) on #box2
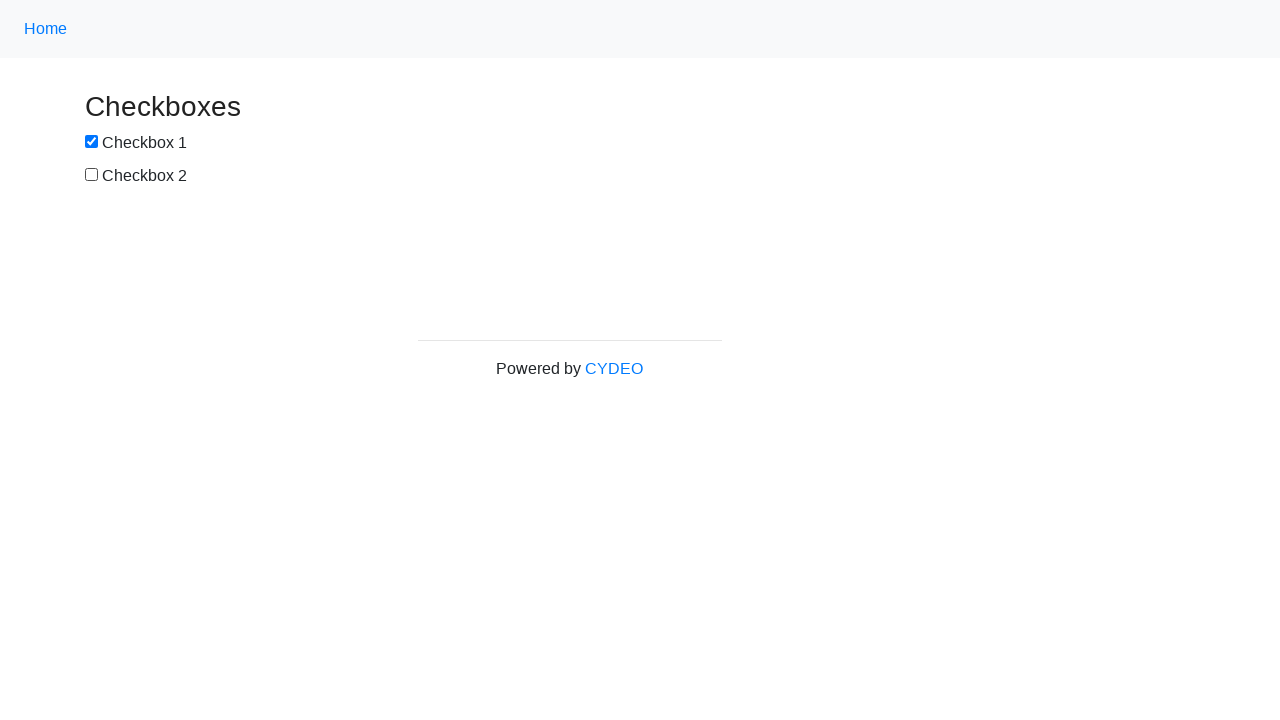

Verified first checkbox is already checked
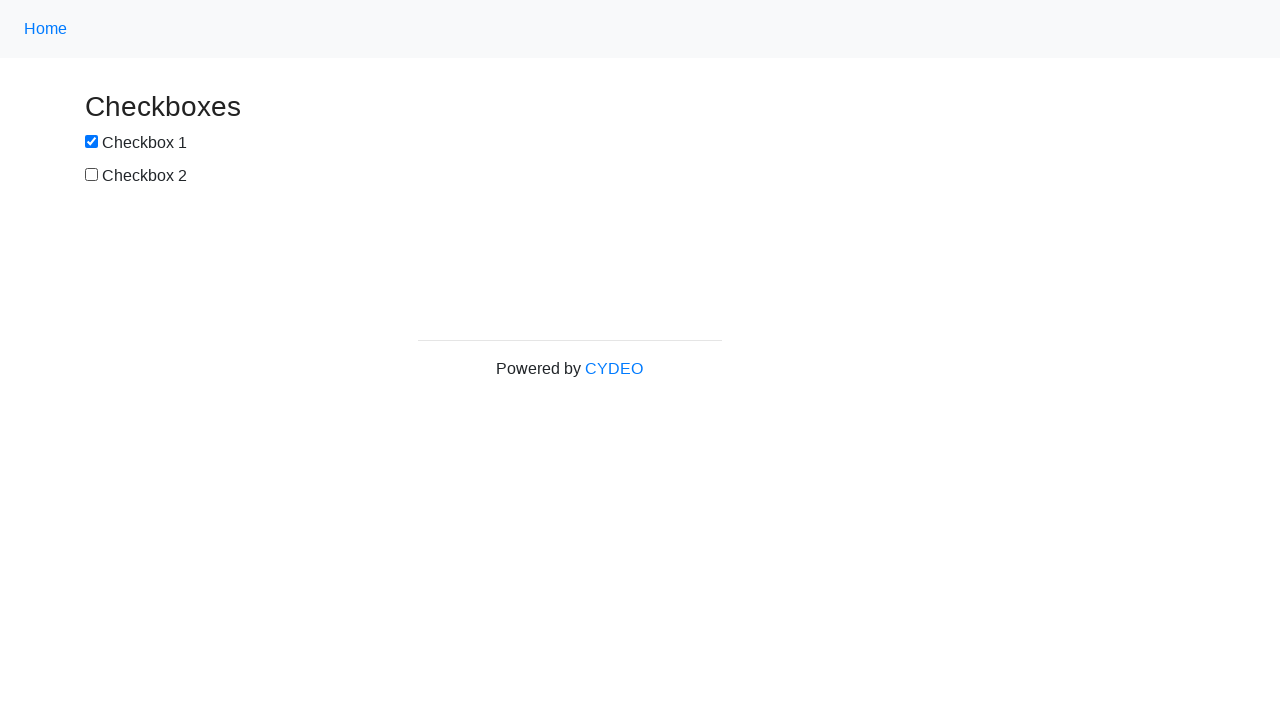

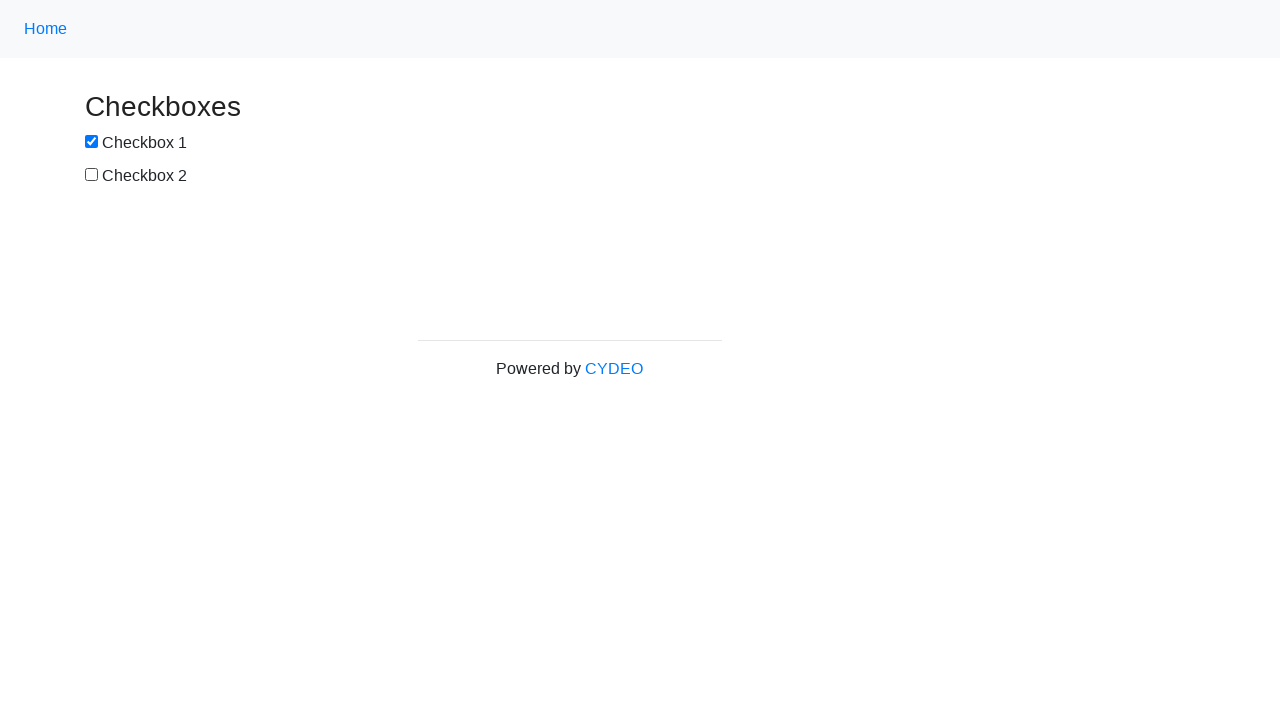